Tests e-commerce cart functionality by searching for cashews, adding them to cart, and proceeding through checkout flow

Starting URL: https://rahulshettyacademy.com/seleniumPractise/#/

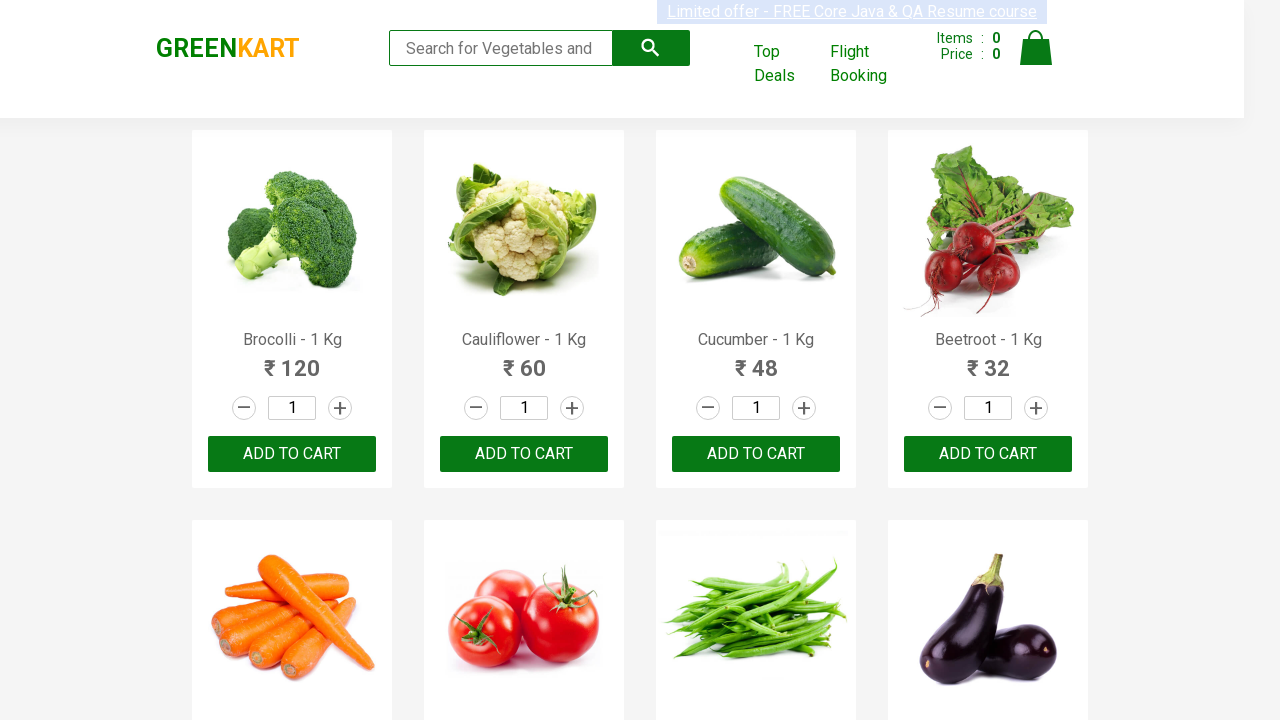

Filled search field with 'ca' to find cashews on .search-keyword
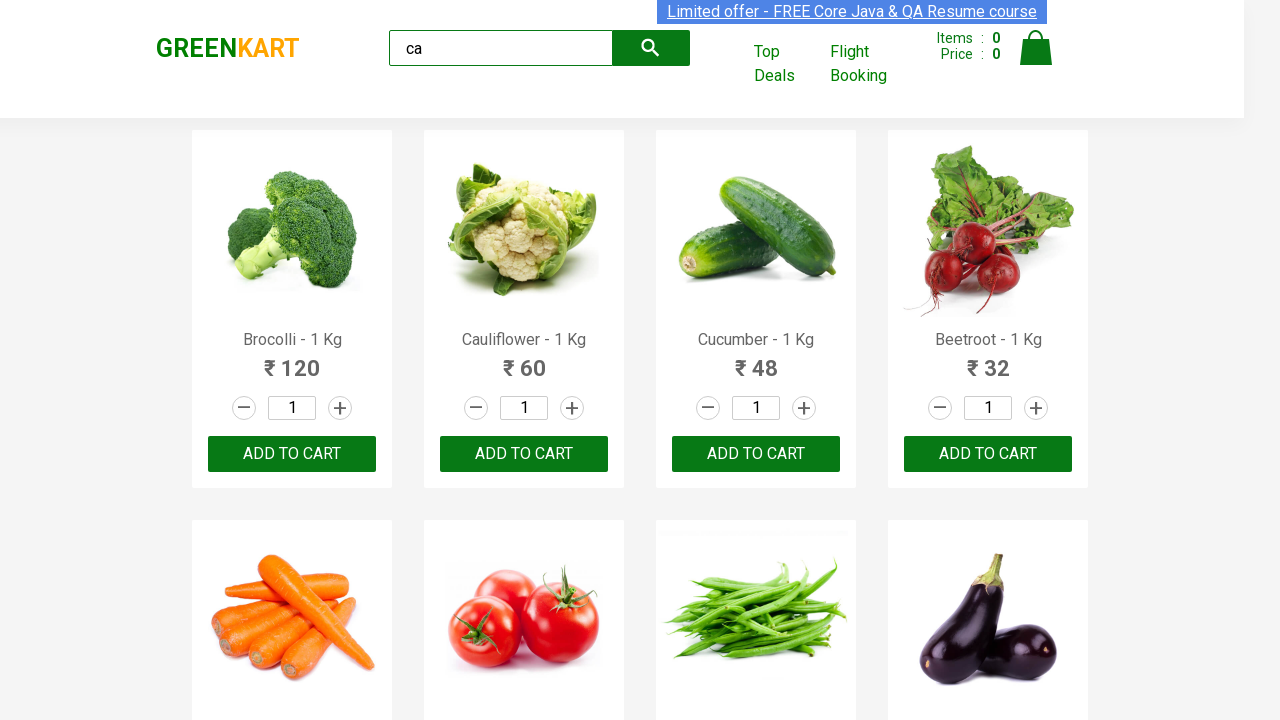

Waited 2 seconds for search results to load
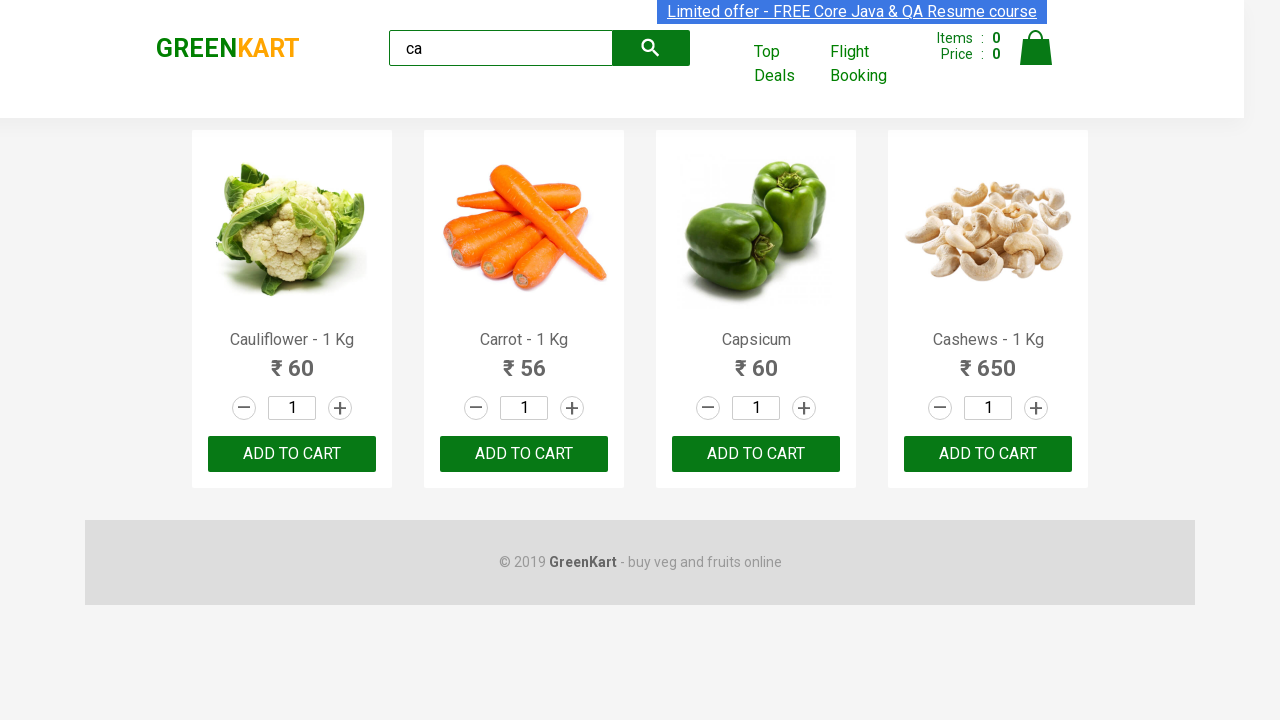

Retrieved all product elements from search results
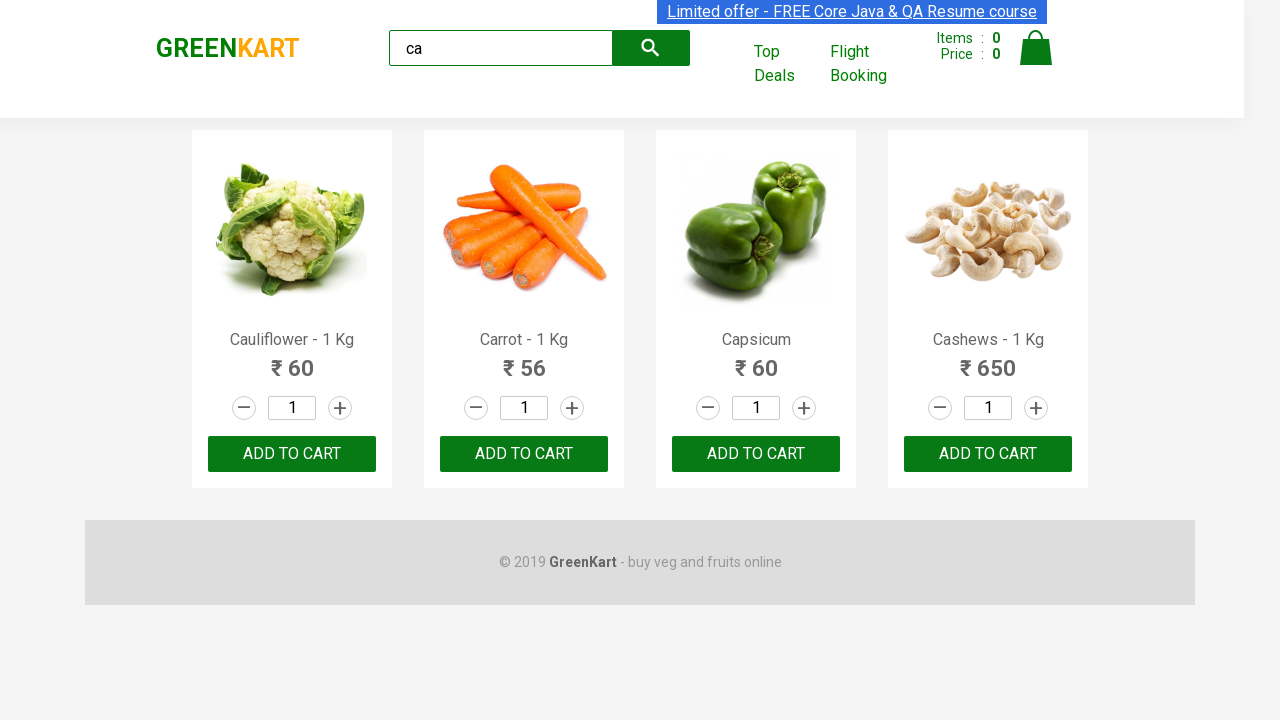

Found cashews product and clicked 'Add to cart' button at (988, 454) on .products .product >> nth=3 >> button
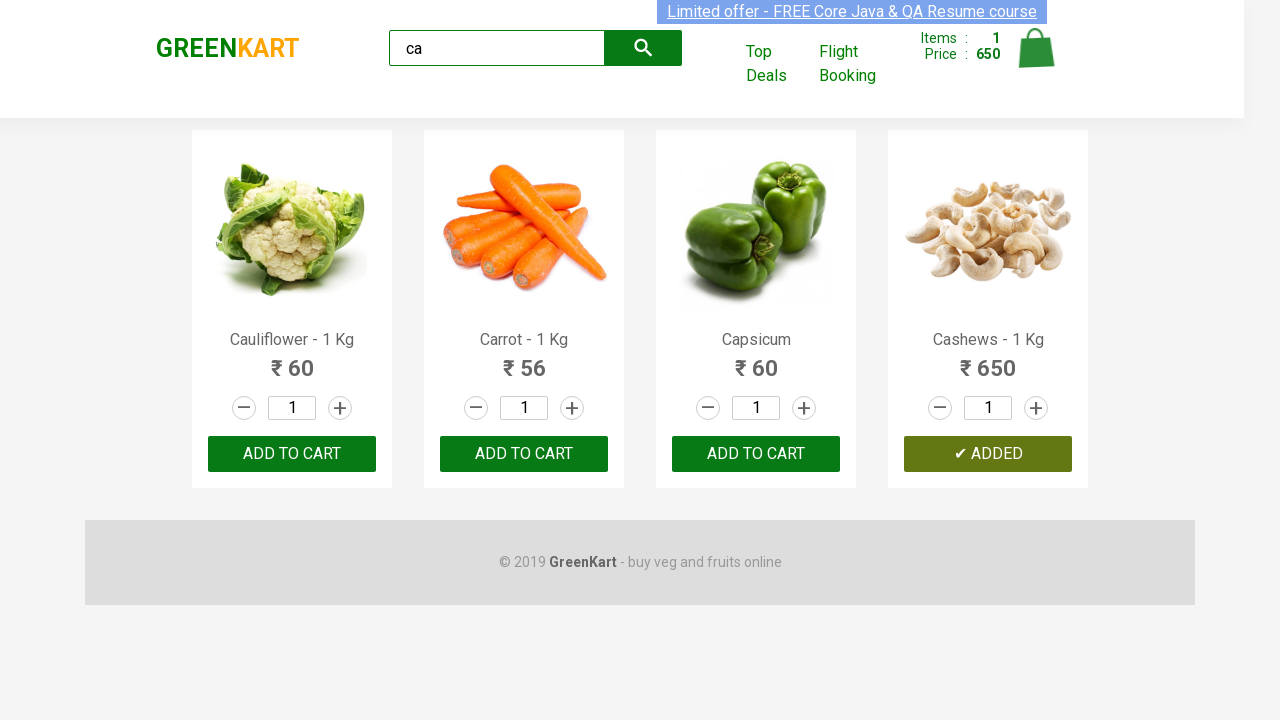

Verified brand text is 'GREENKART'
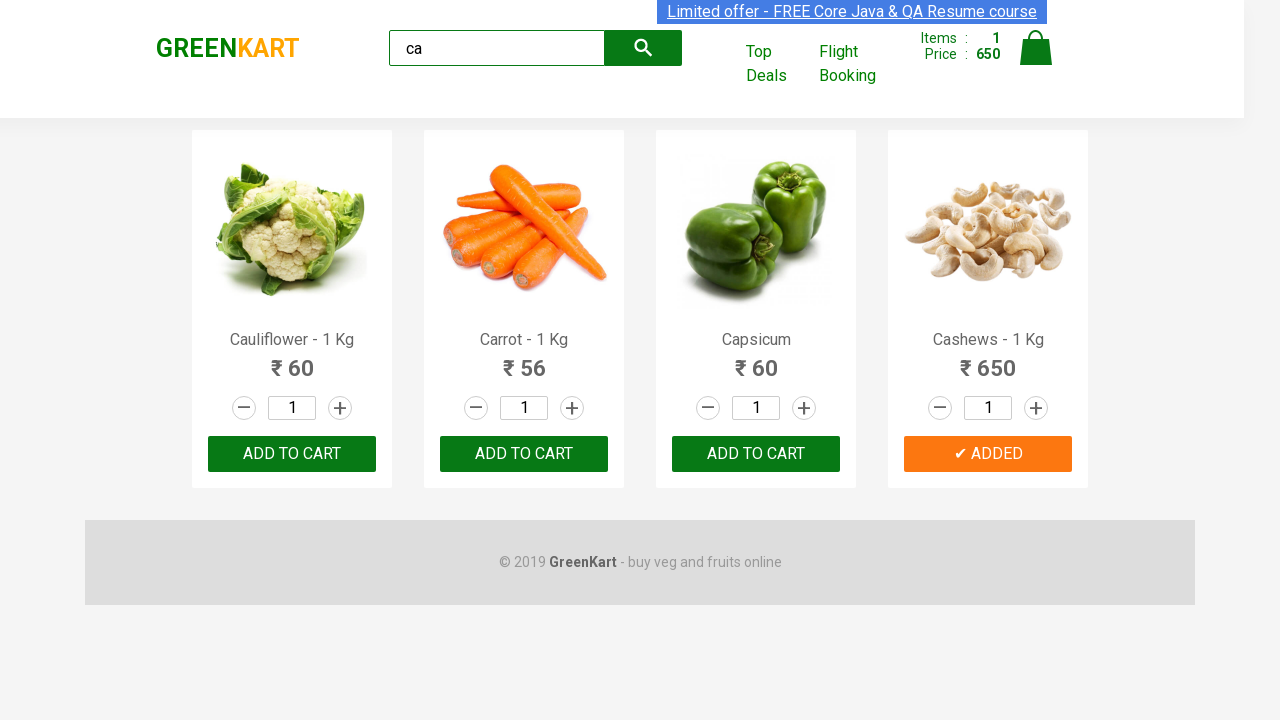

Clicked cart icon to view cart at (1036, 48) on .cart-icon > img
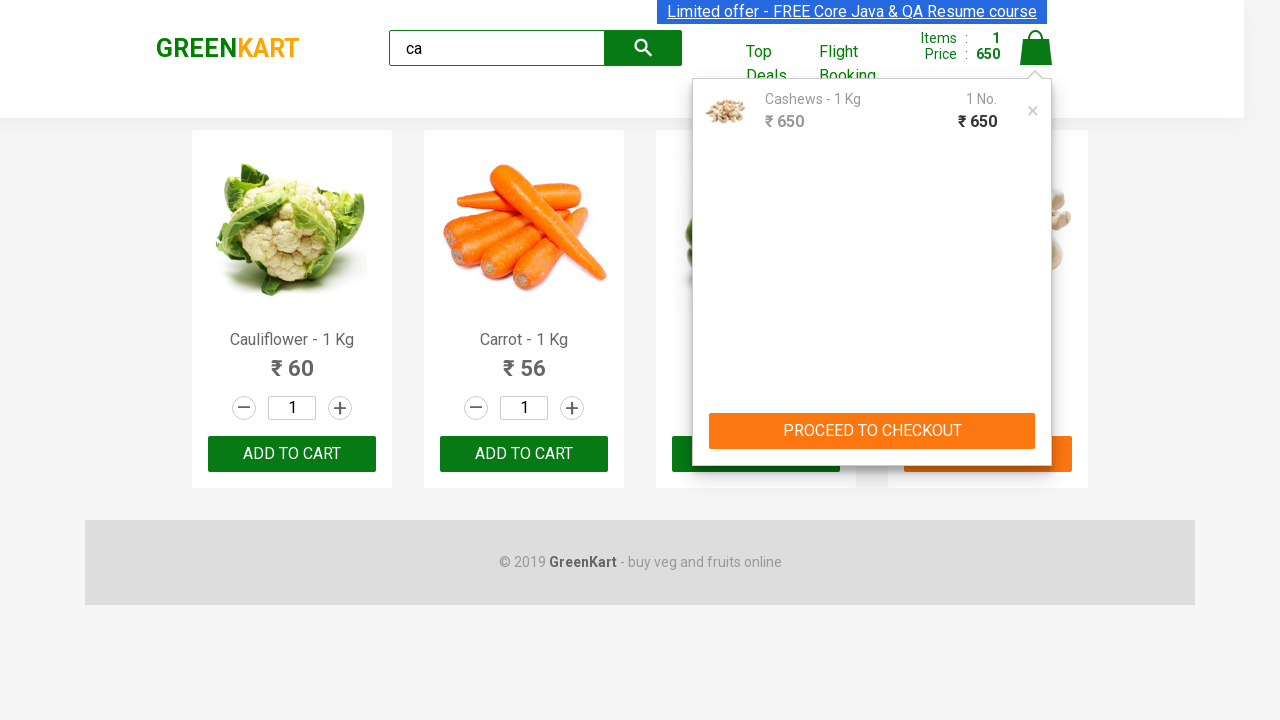

Clicked 'PROCEED TO CHECKOUT' button at (872, 431) on text=PROCEED TO CHECKOUT
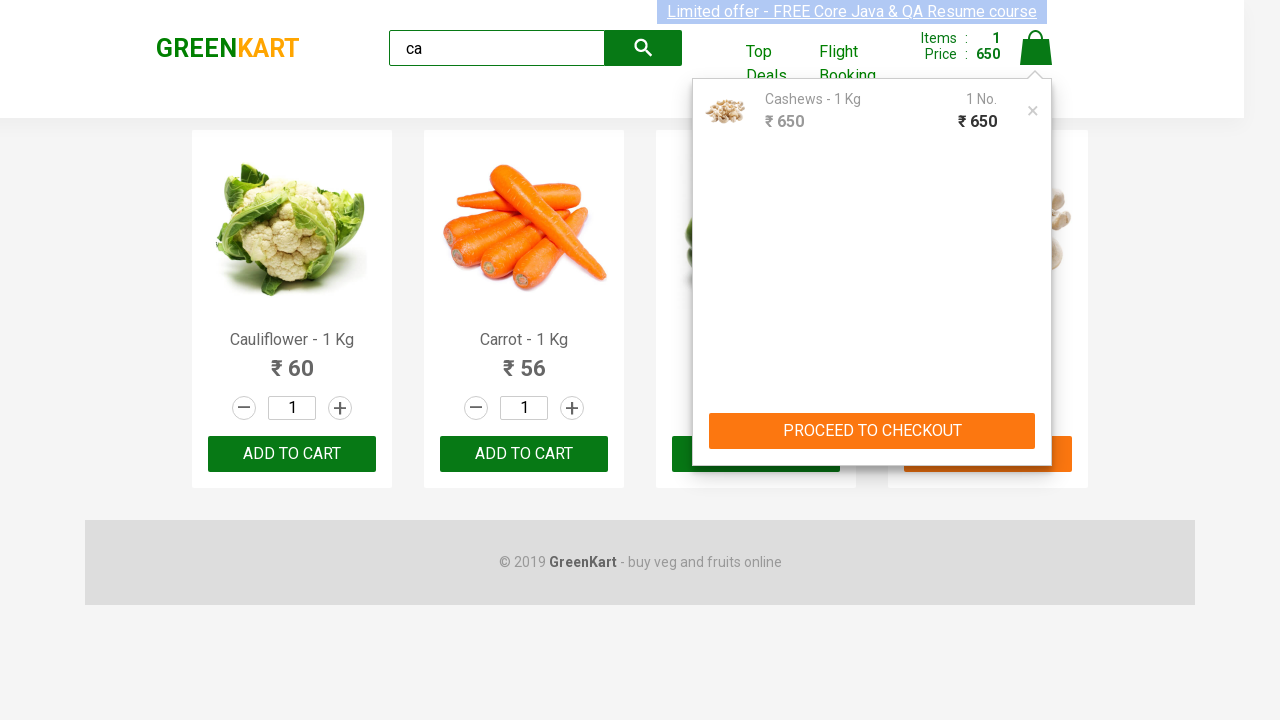

Clicked 'Place Order' button to complete purchase at (1036, 420) on text=Place Order
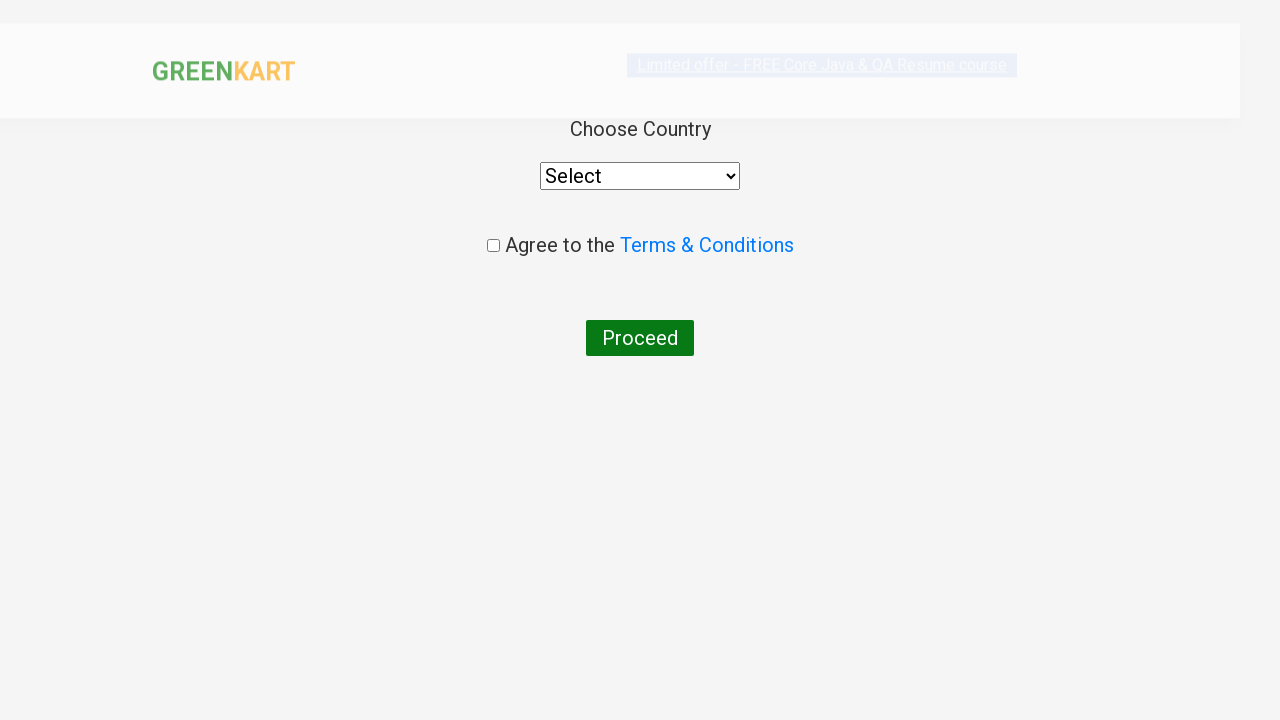

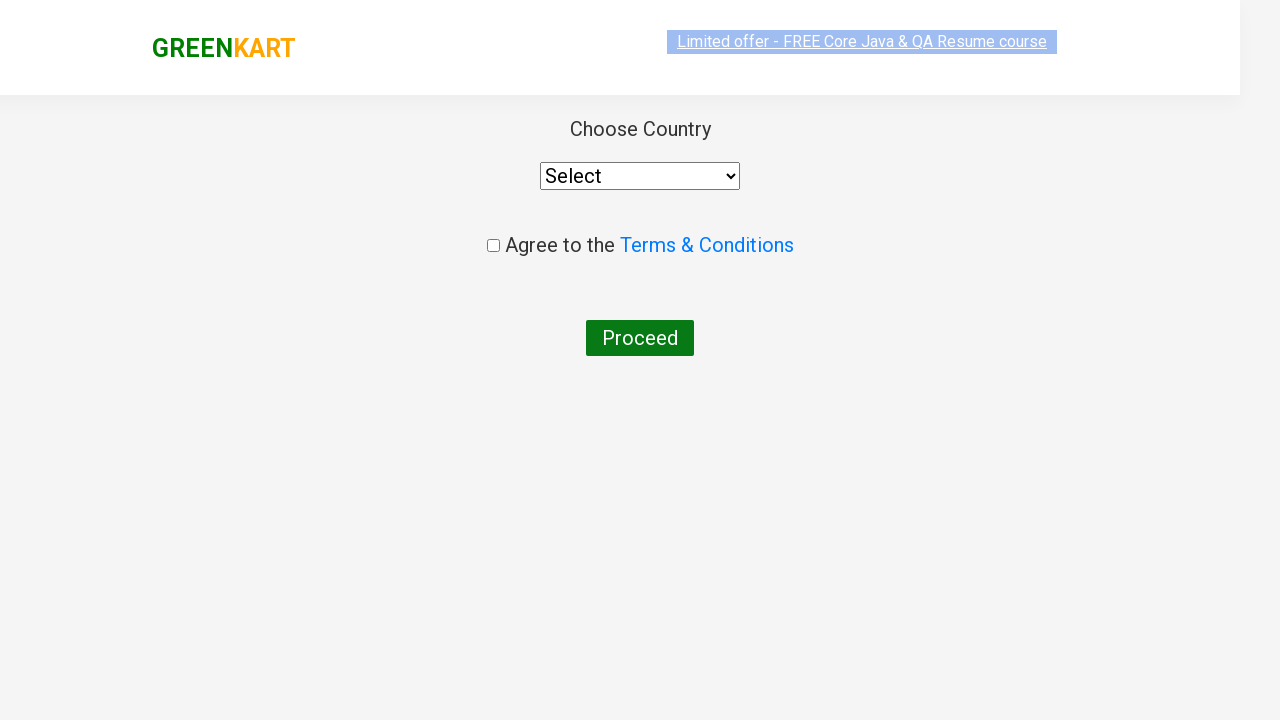